Tests window and popup handling on leafground.com by navigating to the window section, opening new windows/tabs, verifying they open correctly, and closing them.

Starting URL: https://www.leafground.com/dashboard.xhtml

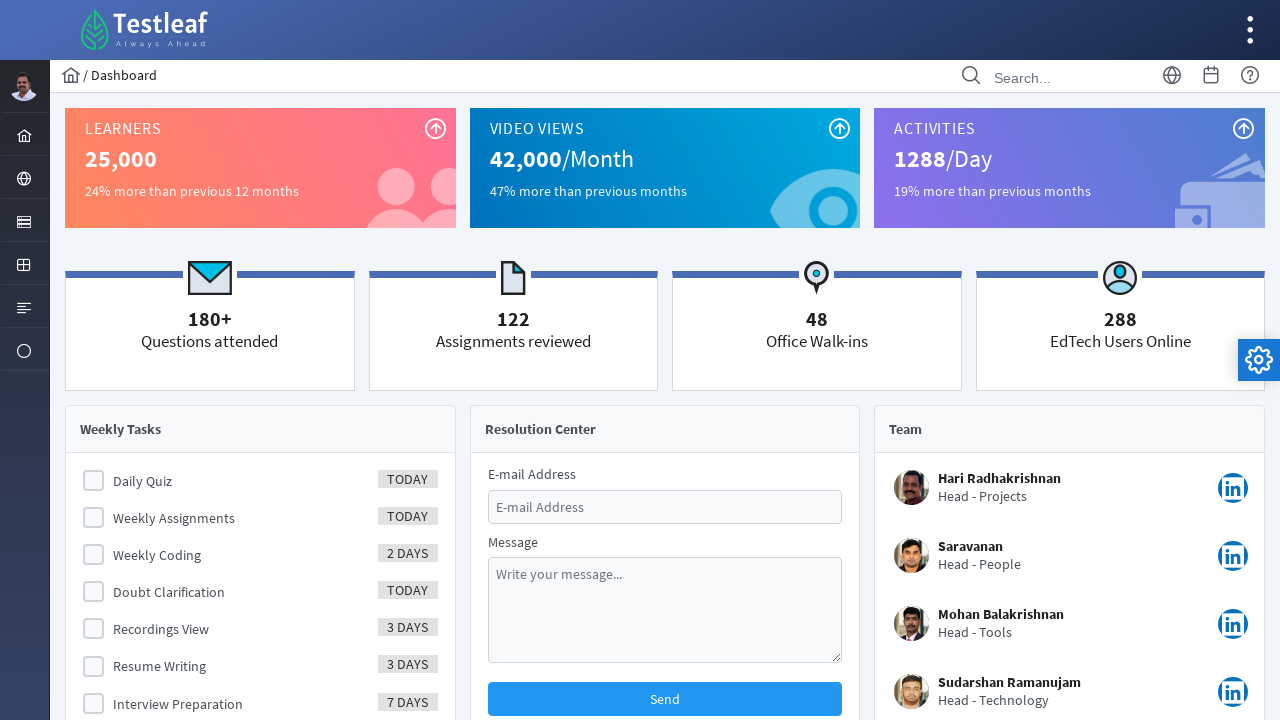

Clicked globe icon to expand menu at (24, 179) on xpath=//i[@class='pi pi-globe layout-menuitem-icon']
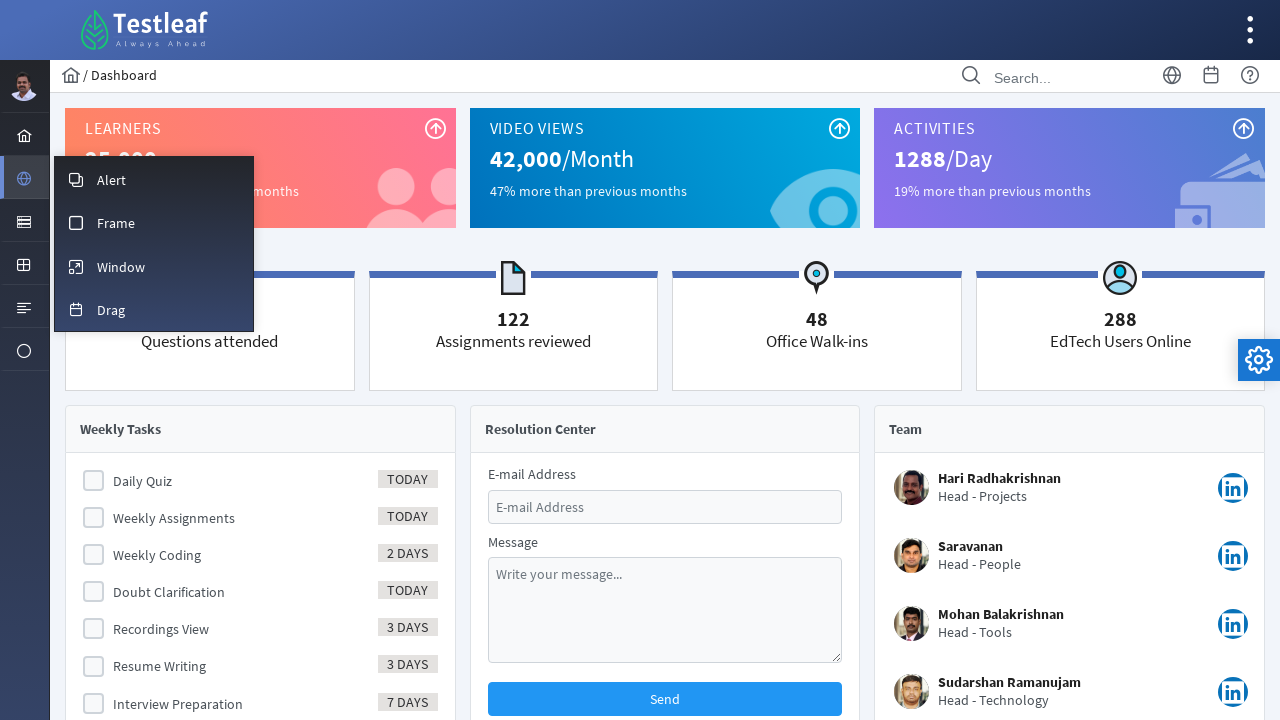

Clicked Window menu item at (121, 267) on (//span[contains(text(),'Window')])[1]
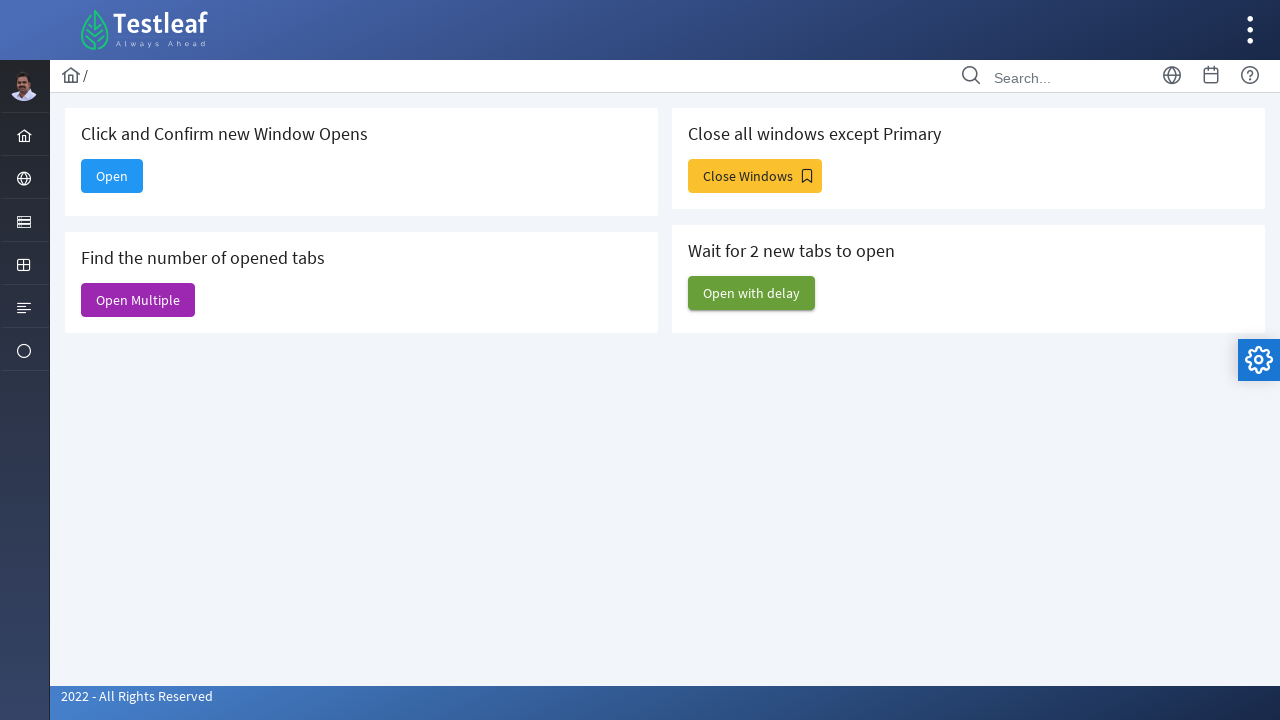

Clicked button to open new window popup at (112, 176) on xpath=//button[@id='j_idt88:new']
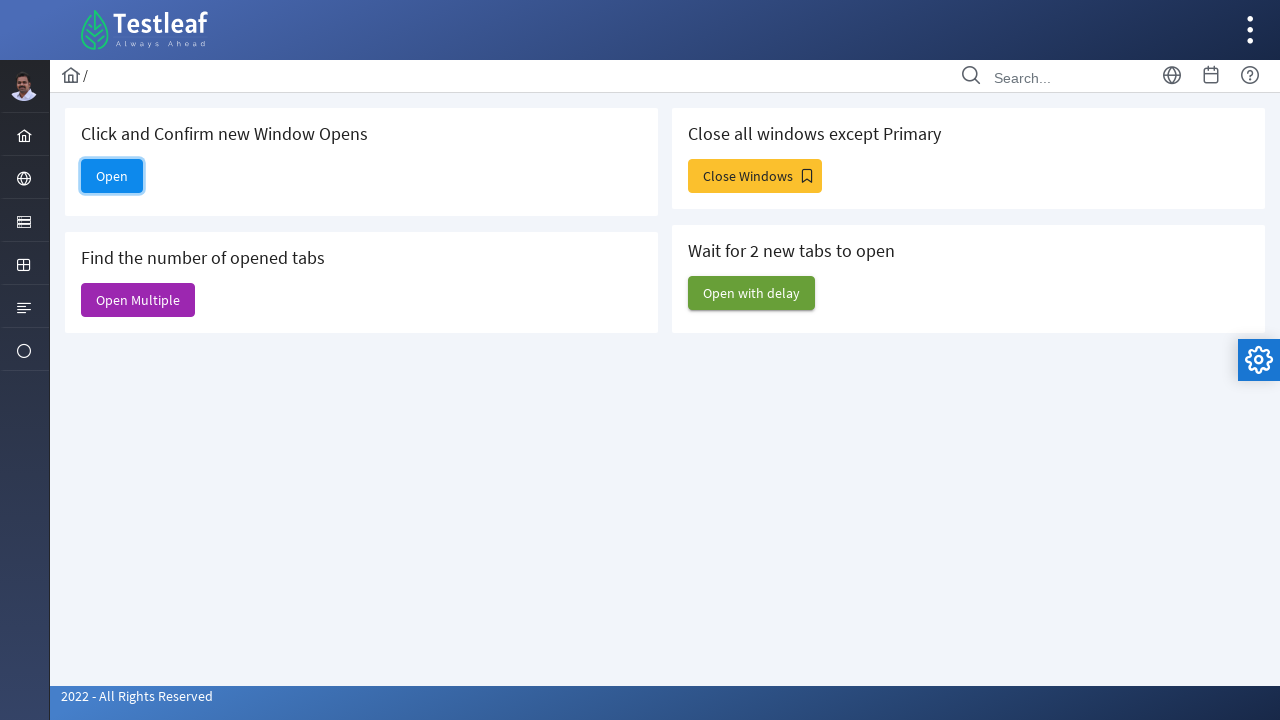

New window popup loaded
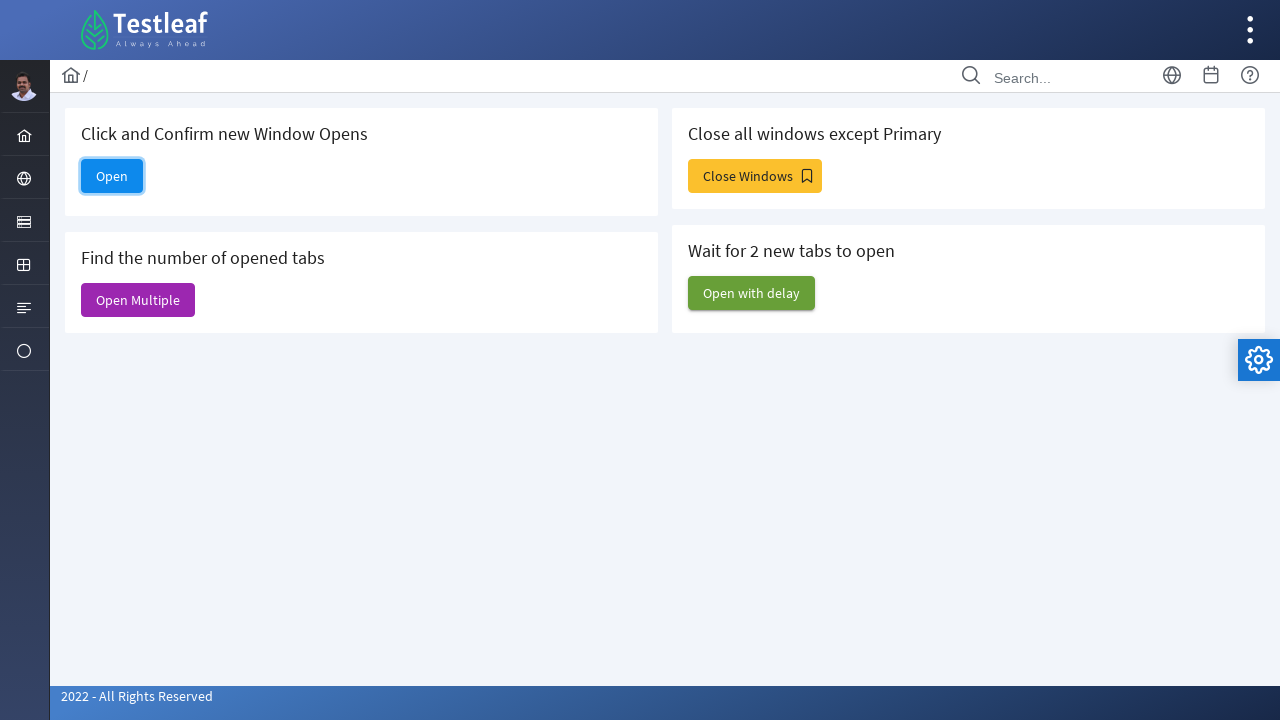

Closed new window popup
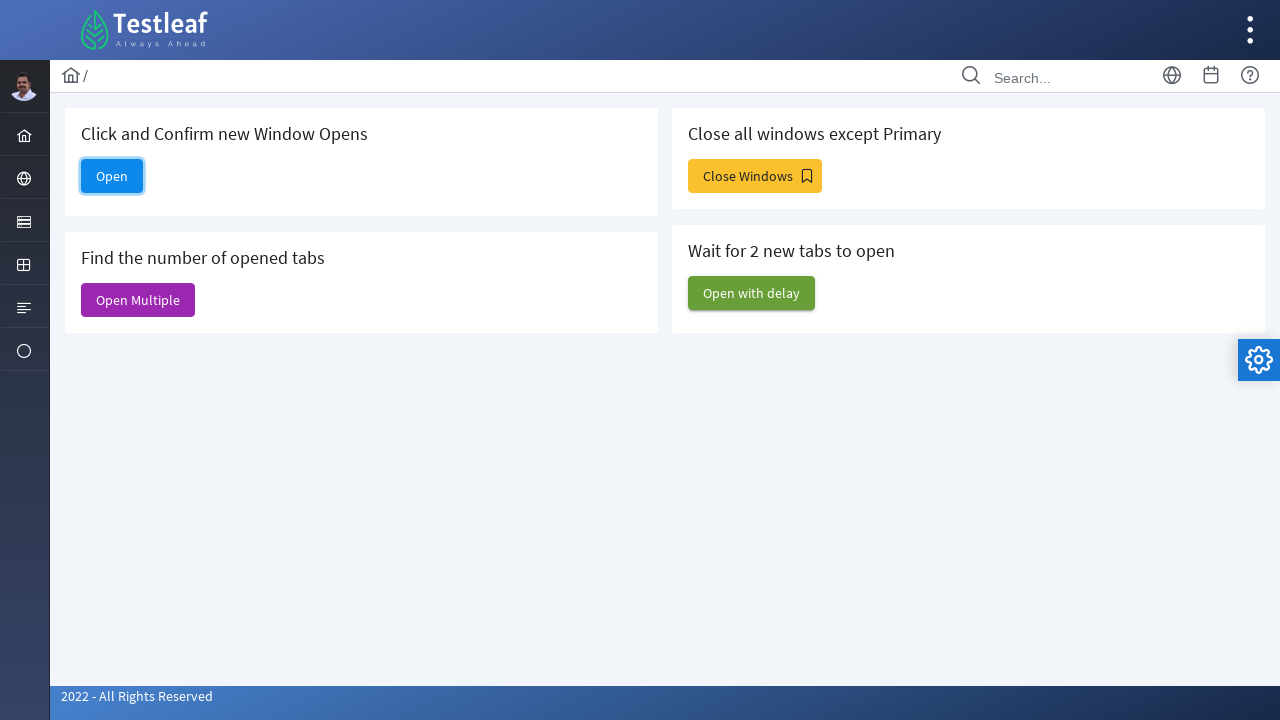

Clicked button to open multiple tabs at (138, 300) on xpath=//button[@id='j_idt88:j_idt91']
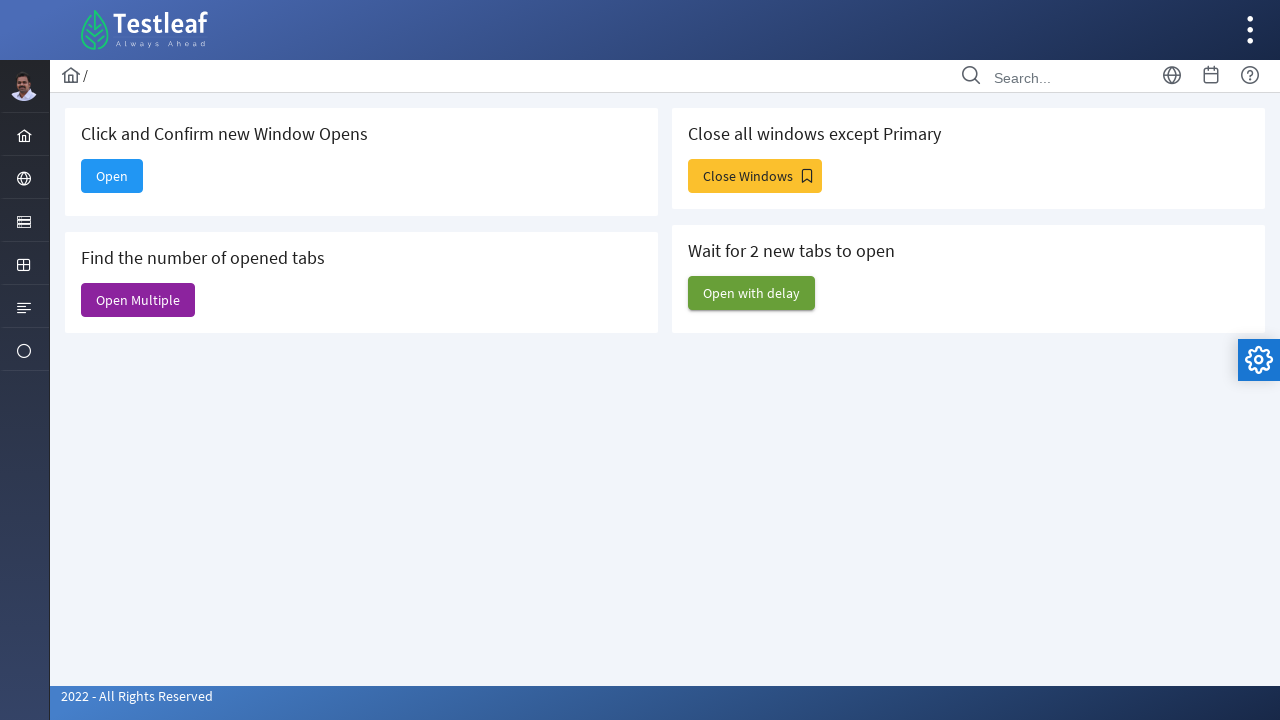

Multiple tabs loaded
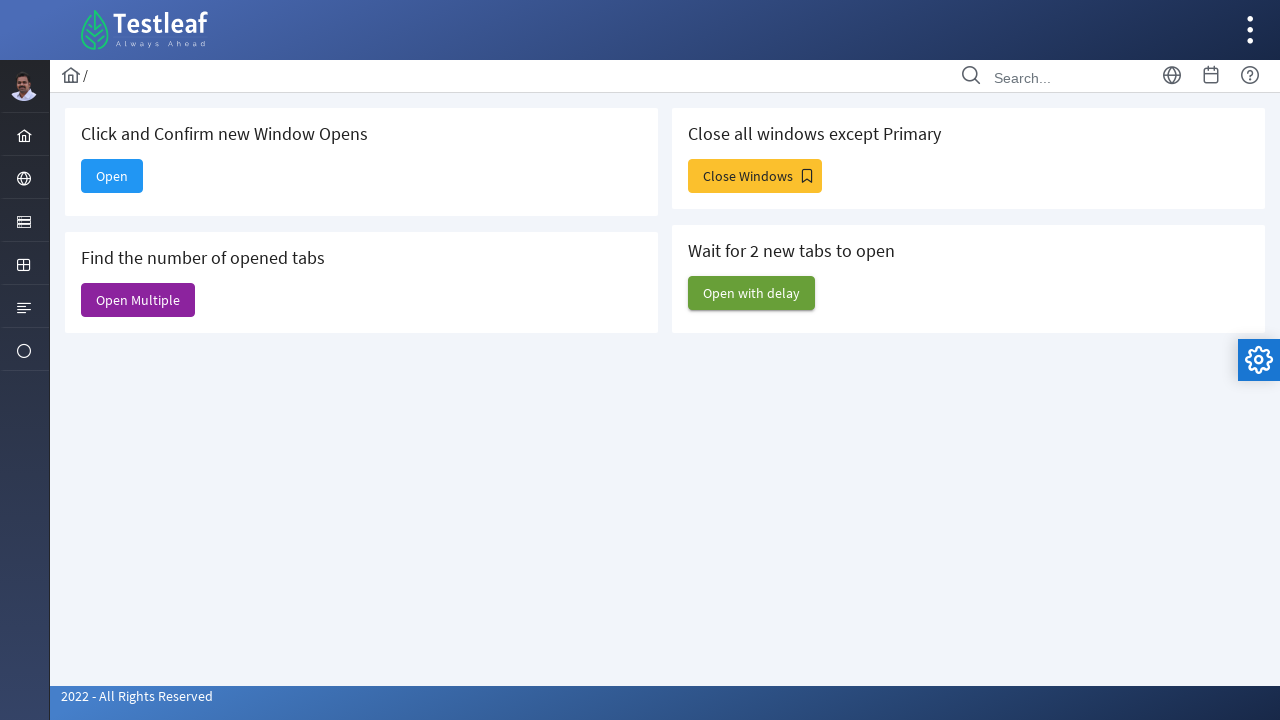

Closed all additional pages/tabs from multiple tabs test
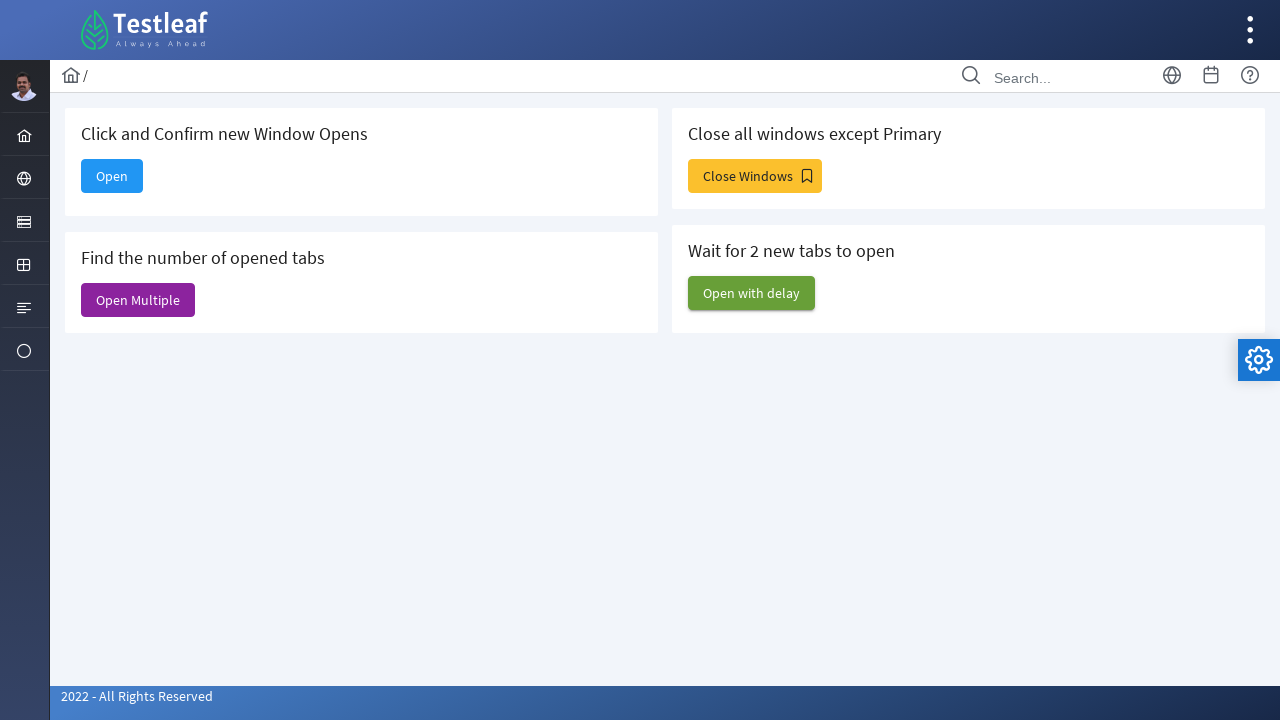

Clicked button to open multiple windows at (755, 176) on xpath=//button[@id='j_idt88:j_idt93']
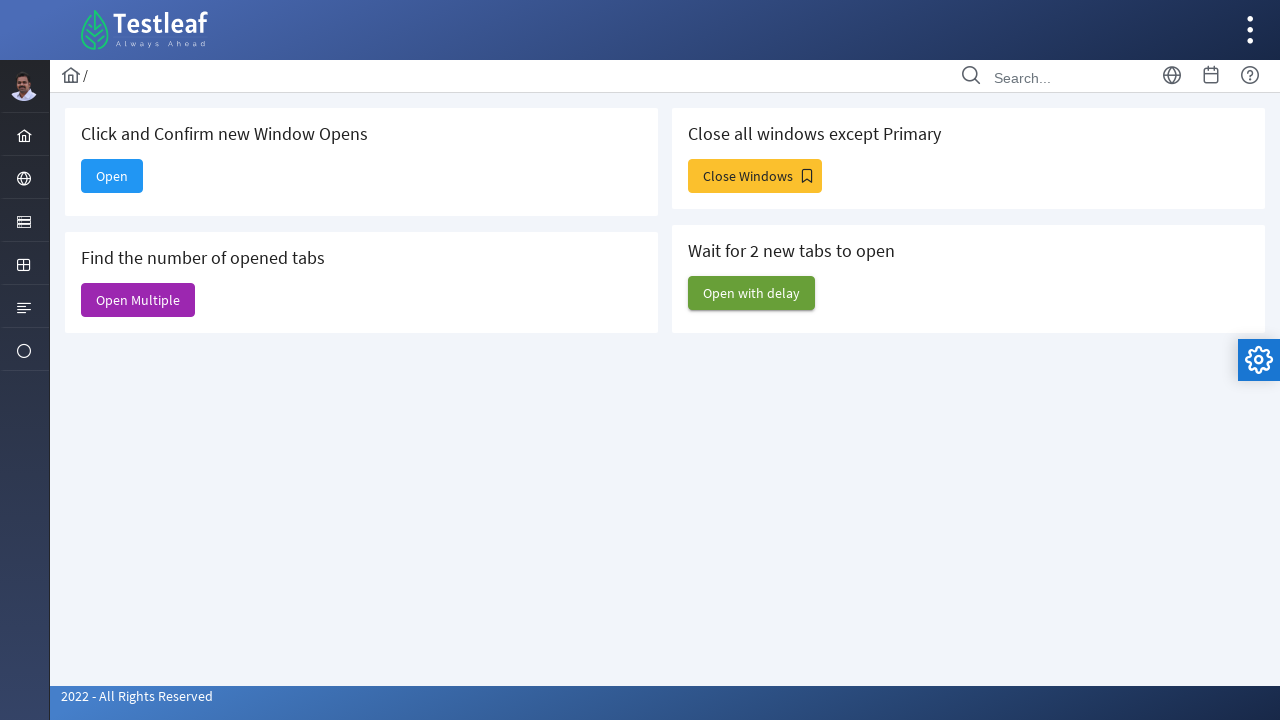

Multiple windows loaded
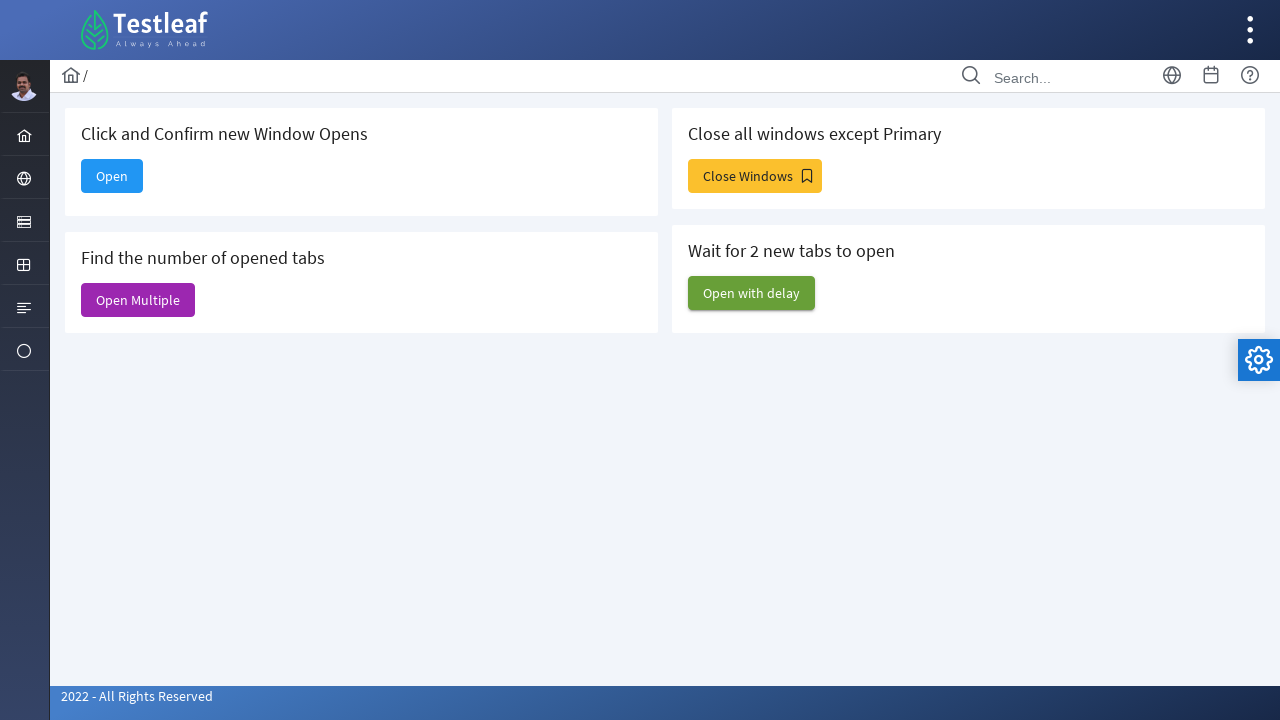

Closed all additional pages/windows from multiple windows test
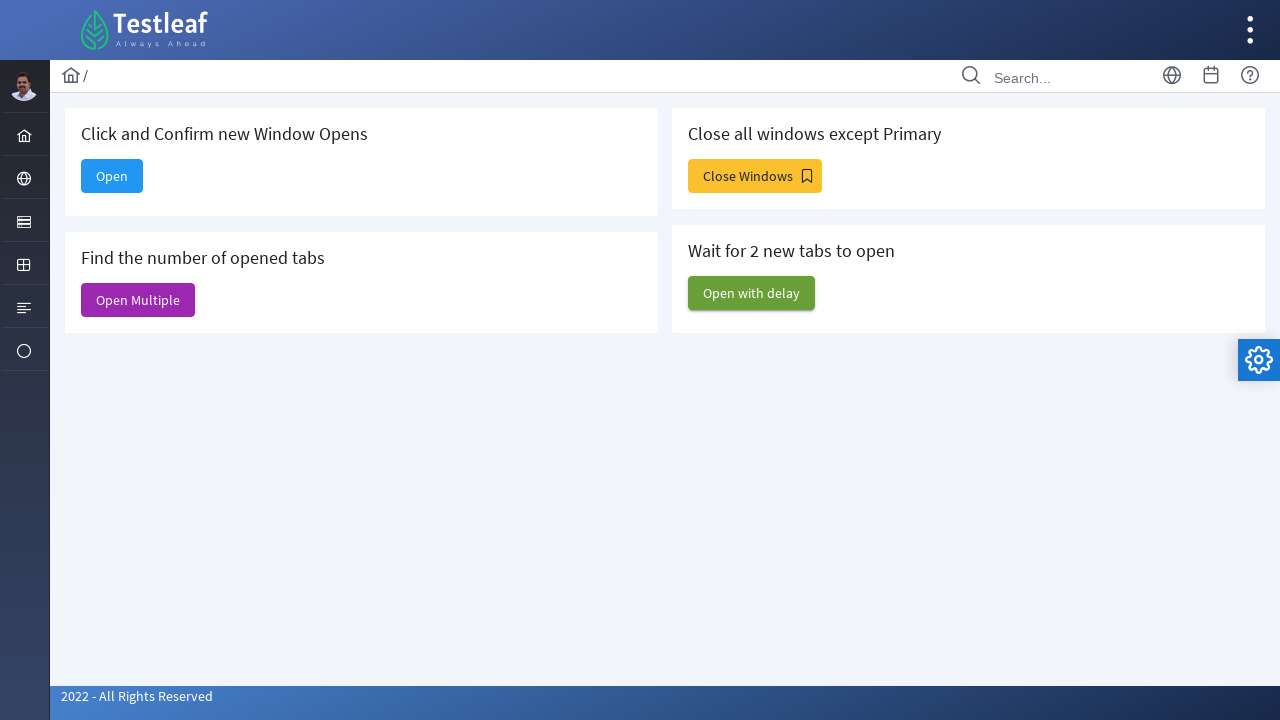

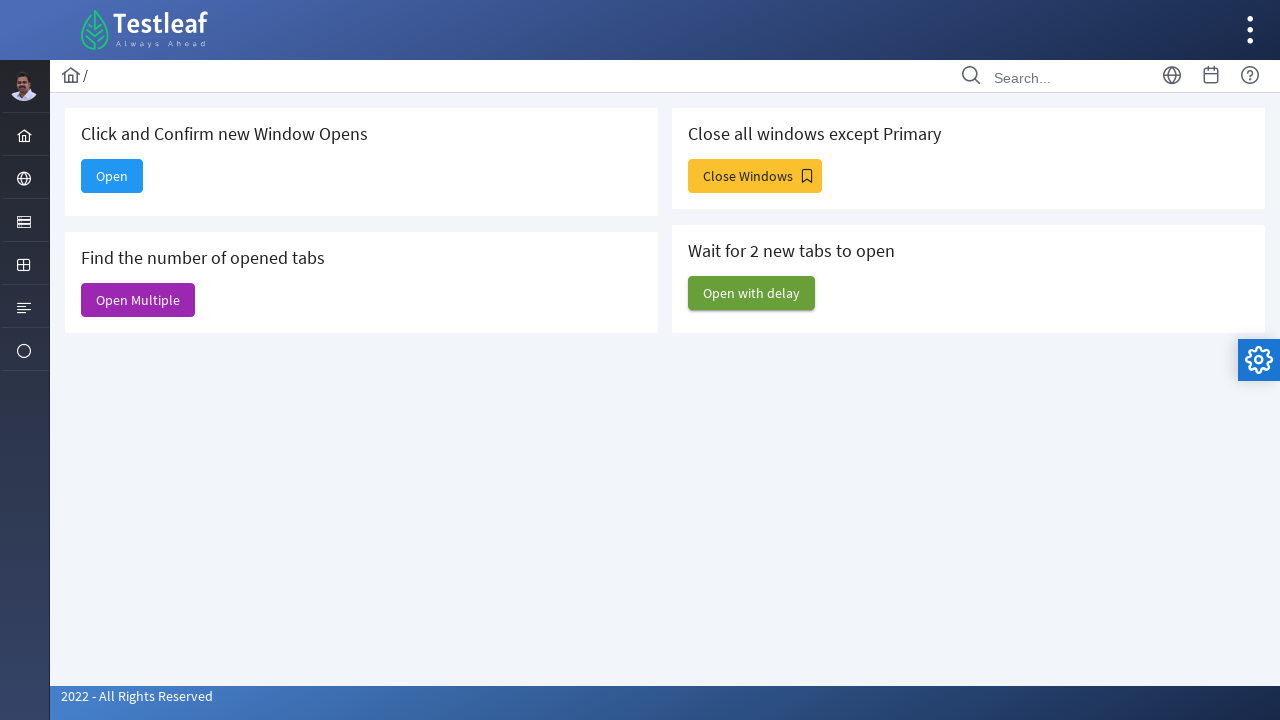